Tests the drag and drop slider functionality on LambdaTest's Selenium Playground by navigating to the sliders page and adjusting a slider value to 95% of its maximum.

Starting URL: https://www.lambdatest.com/selenium-playground

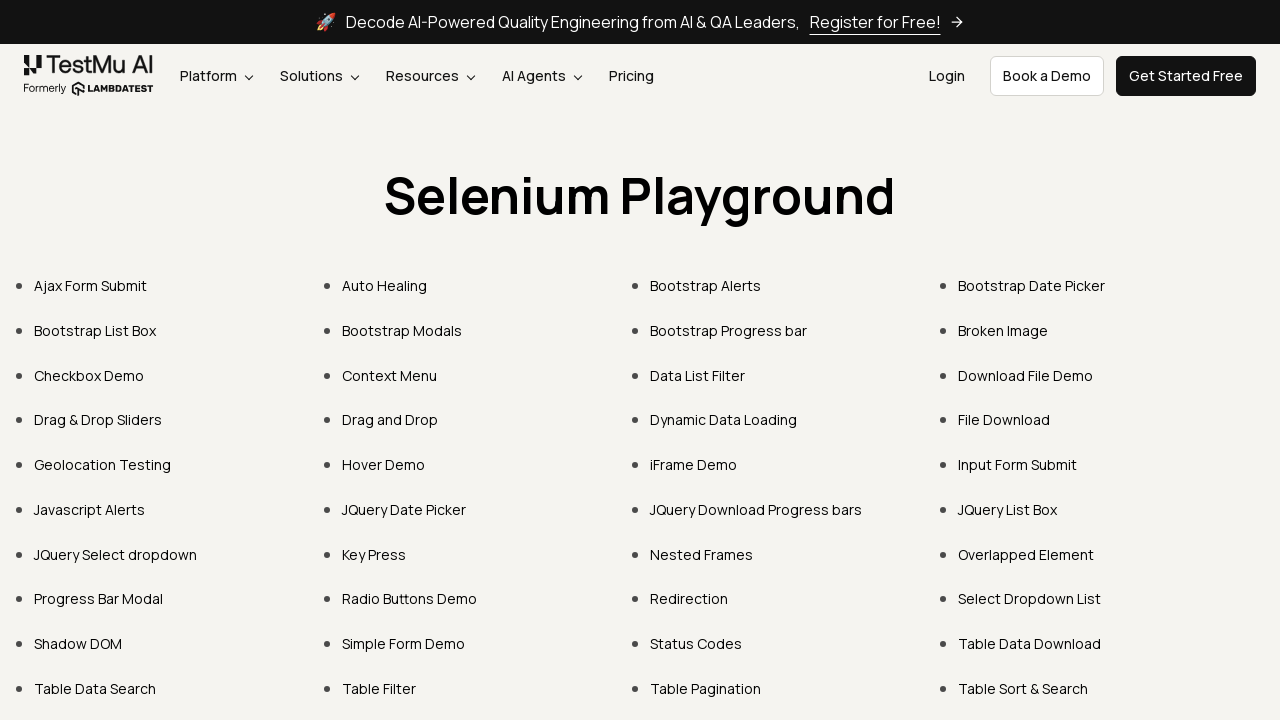

Clicked on 'Drag & Drop Sliders' link at (98, 420) on xpath=//a[normalize-space()='Drag & Drop Sliders']
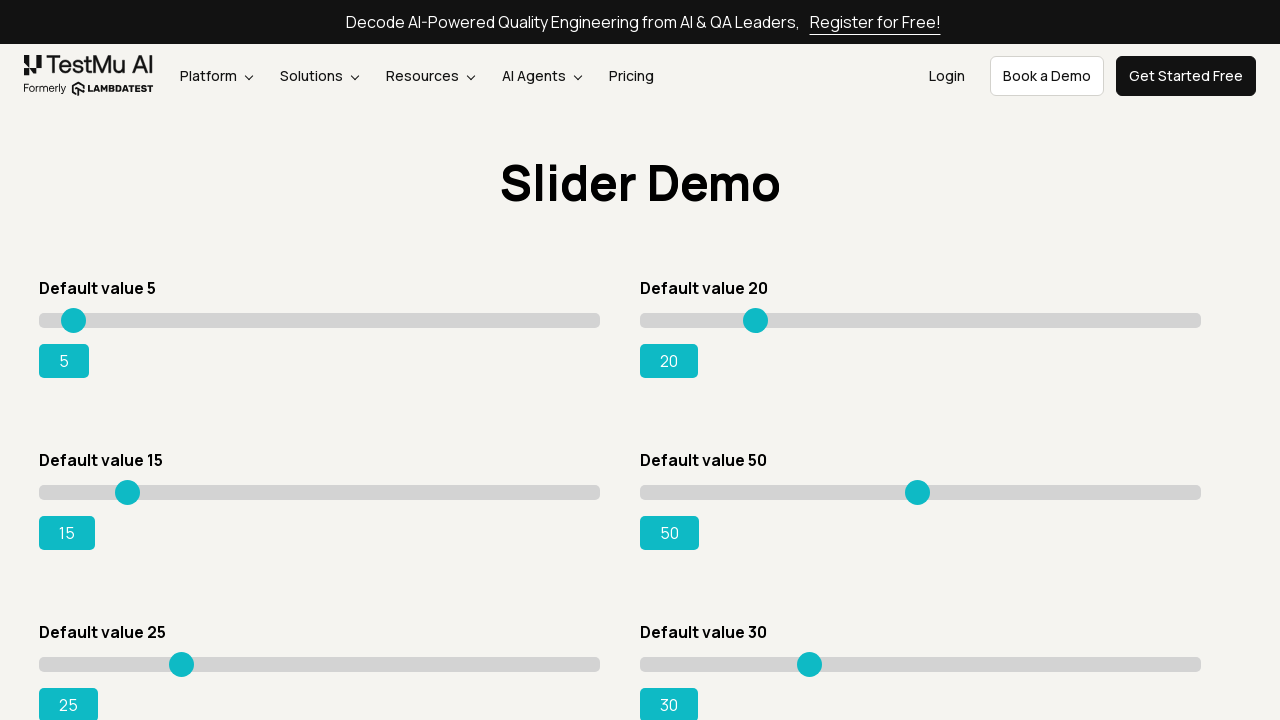

Waited for slider page to load
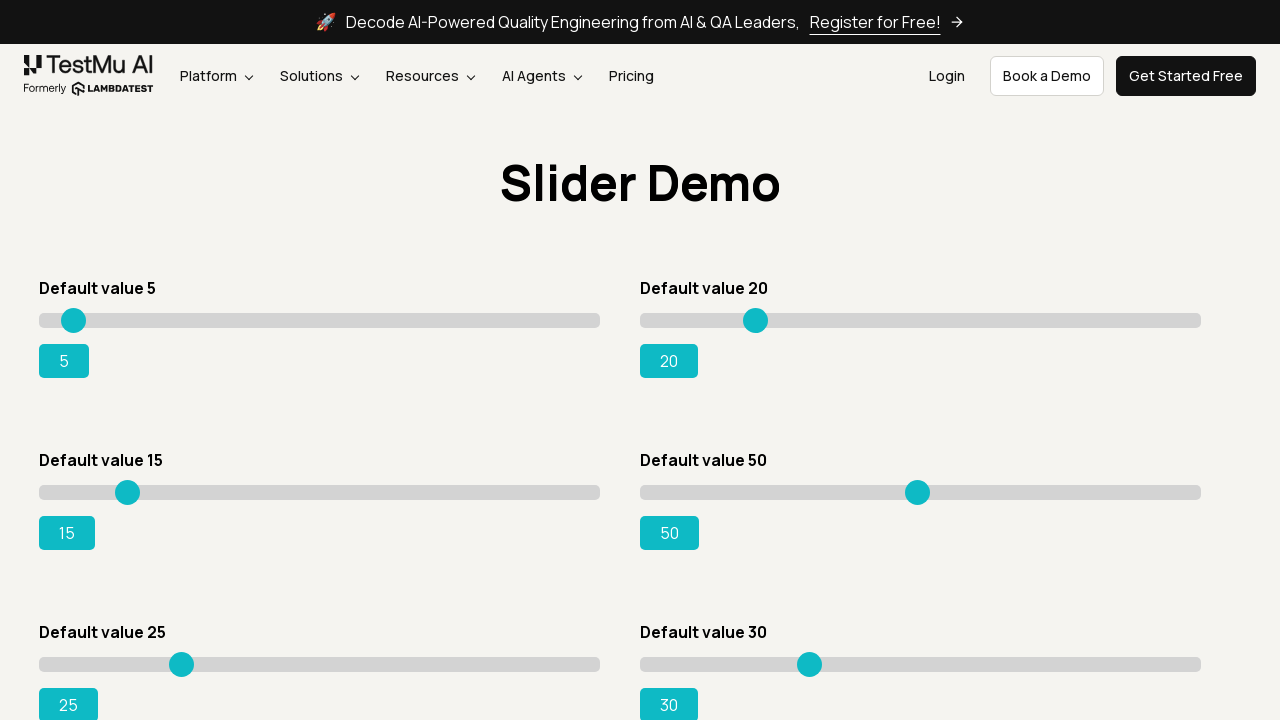

Located the third slider element
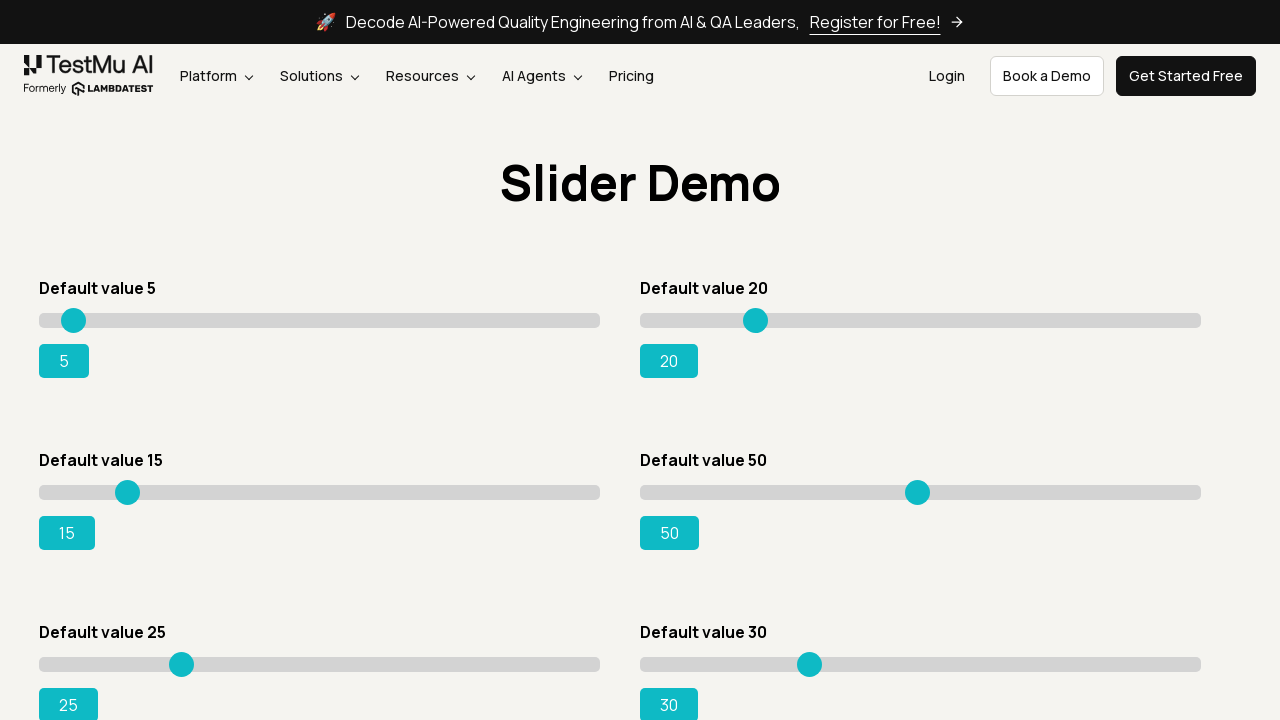

Retrieved slider maximum value: 100
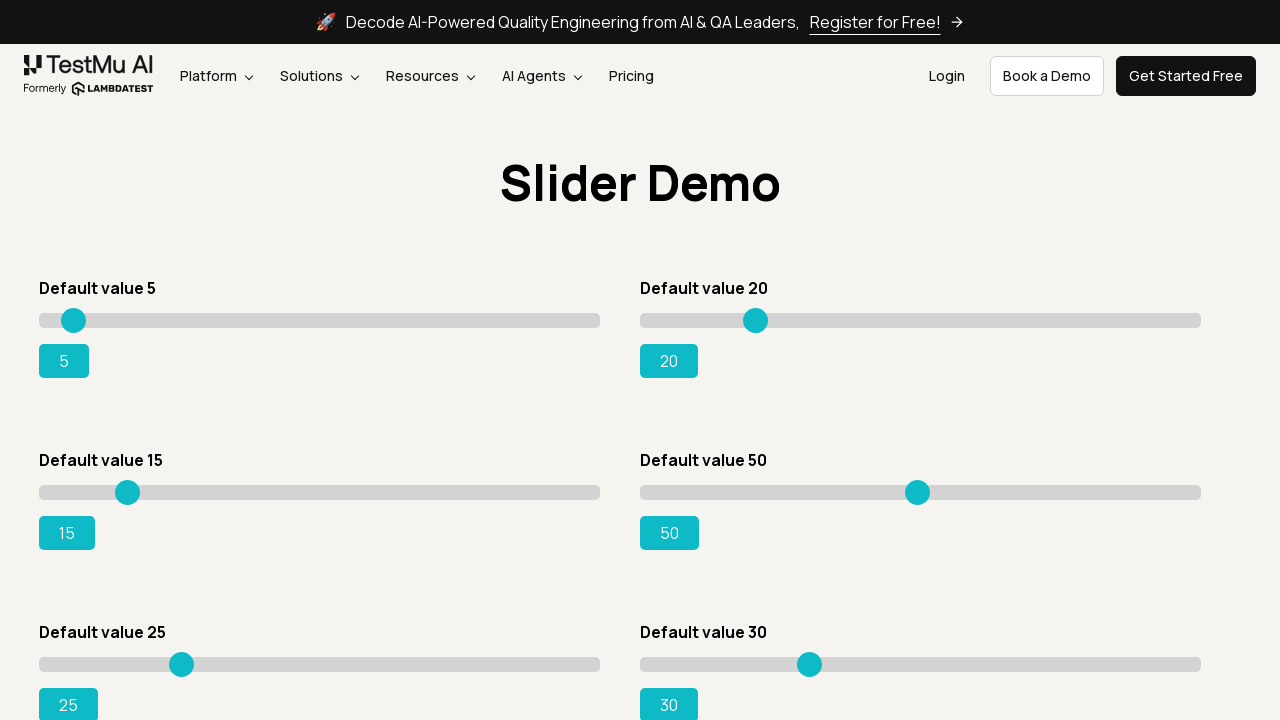

Calculated 95% of max value: 95
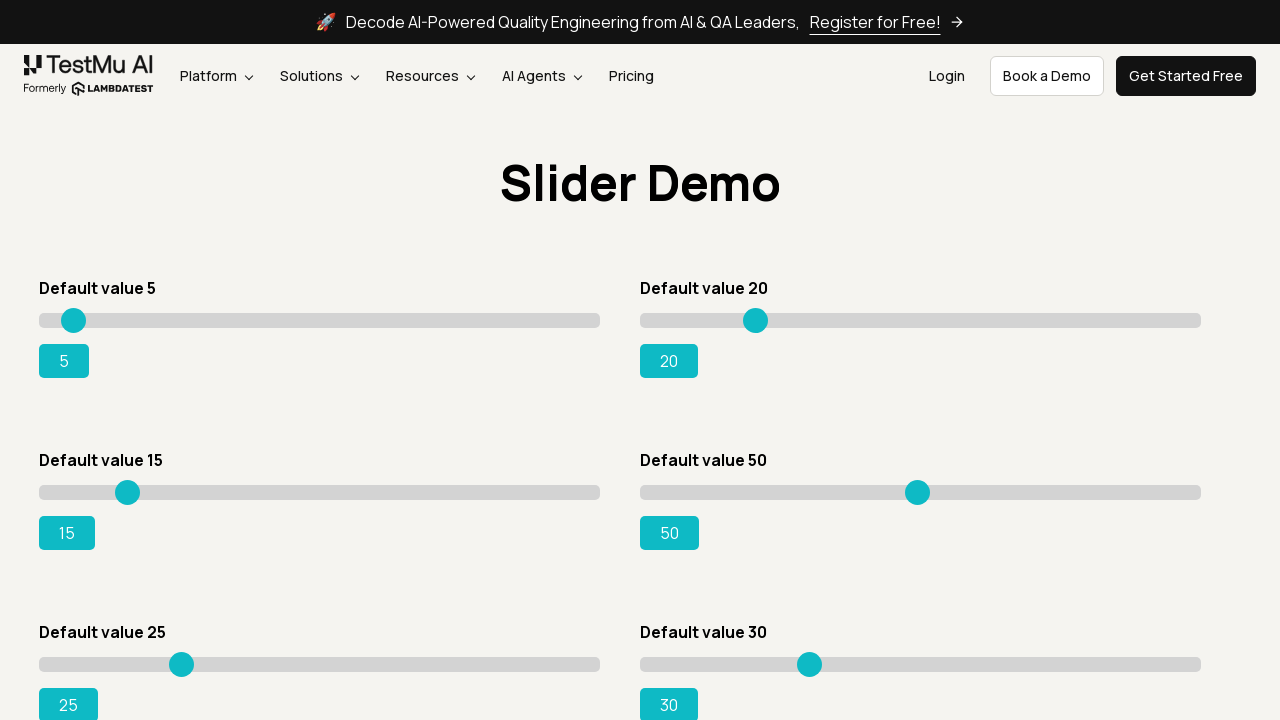

Set slider value to 95 using JavaScript
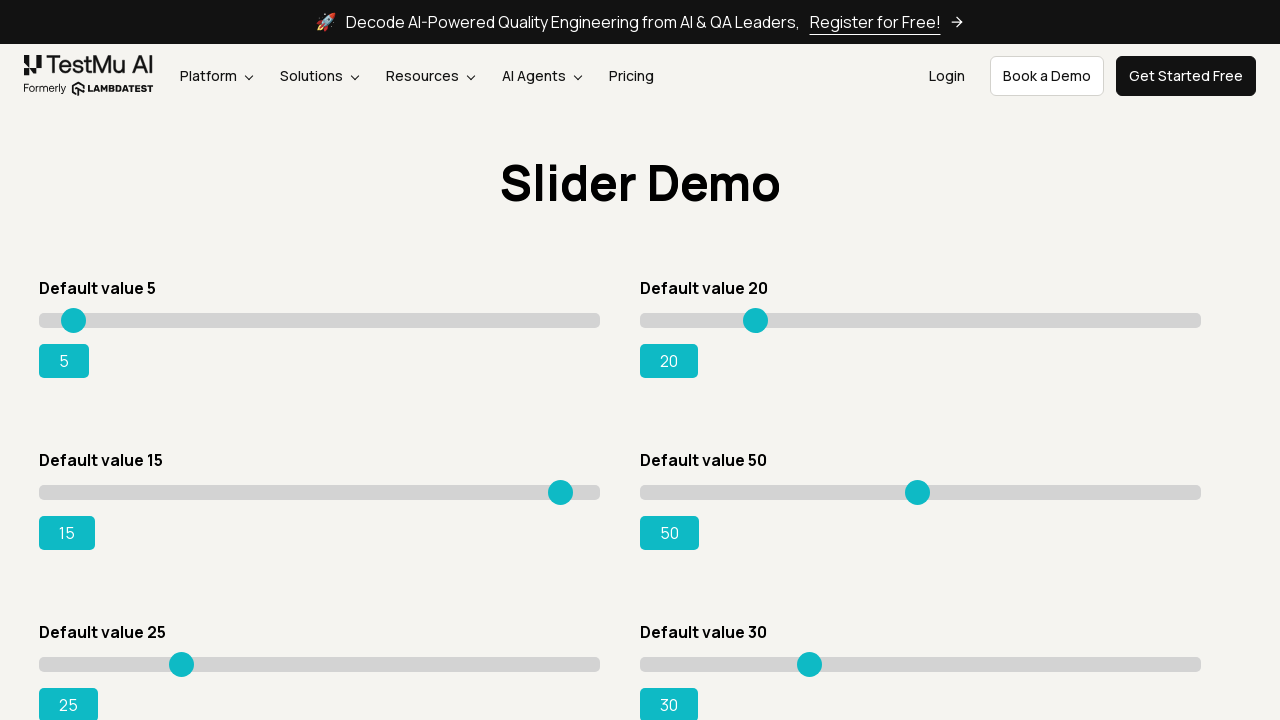

Triggered input event to update slider display
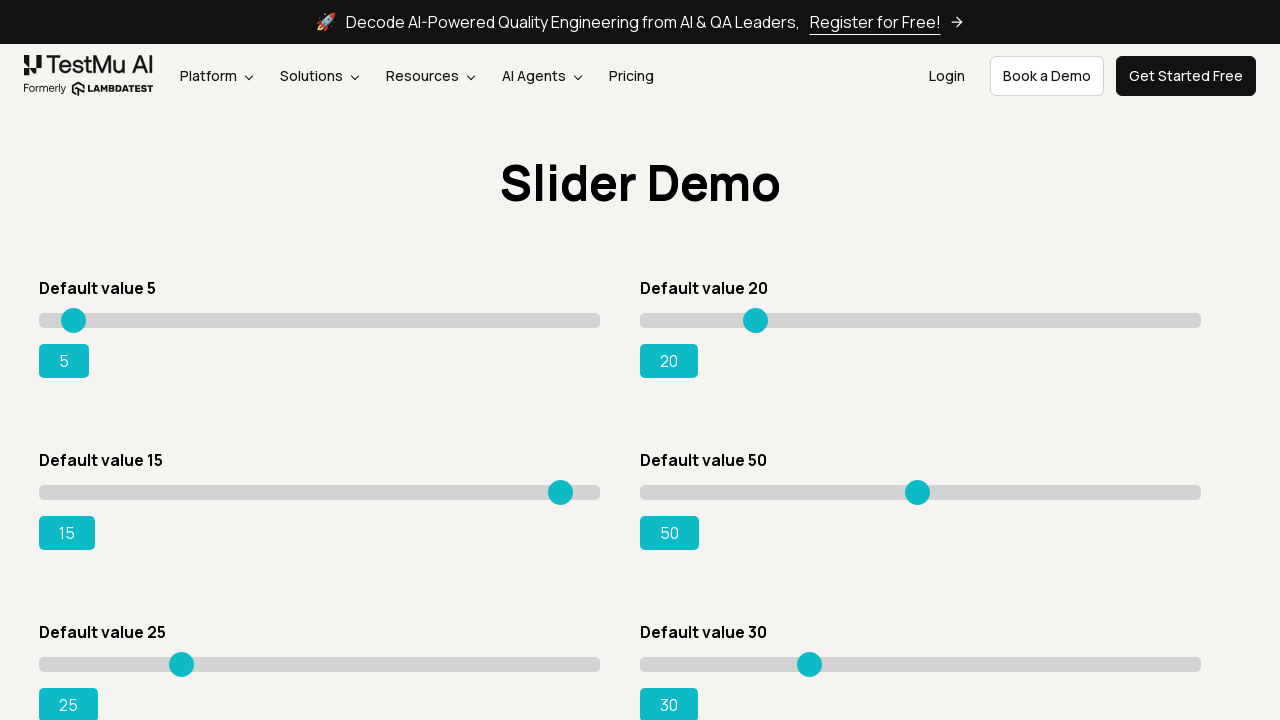

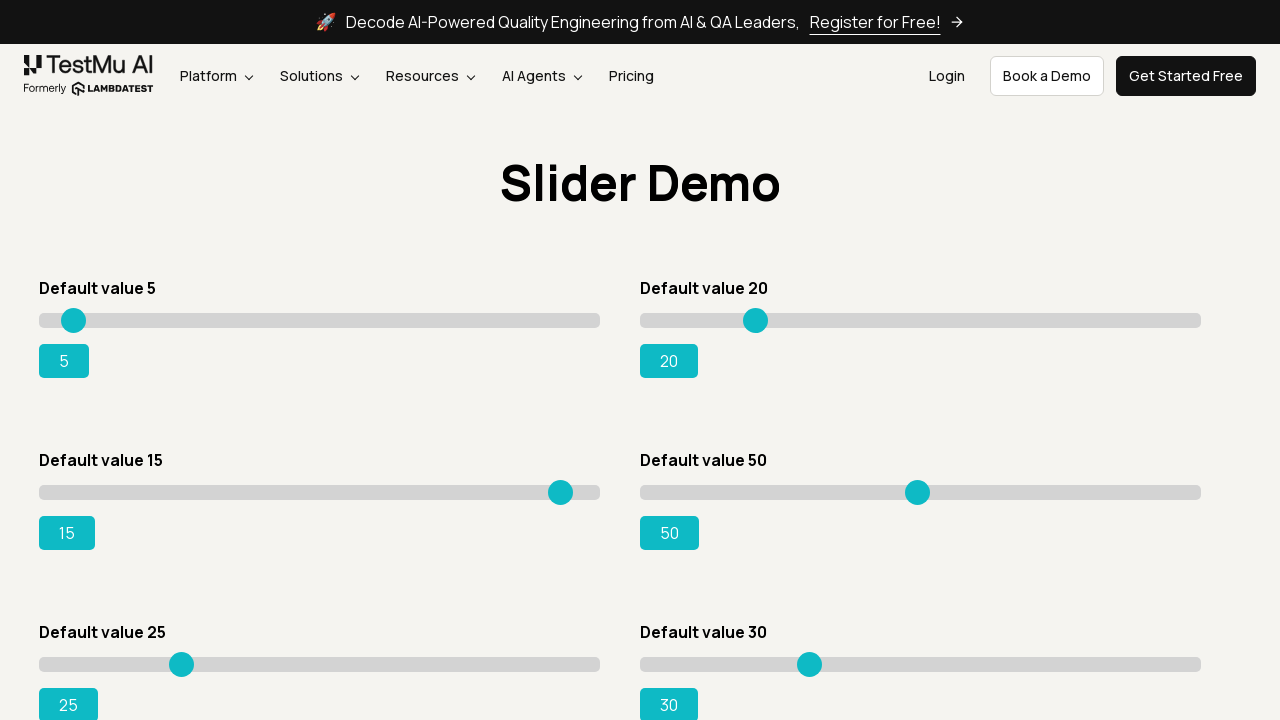